Tests data table sorting in descending order by clicking the dues column header twice on table 2 (using CSS class attributes).

Starting URL: http://the-internet.herokuapp.com/tables

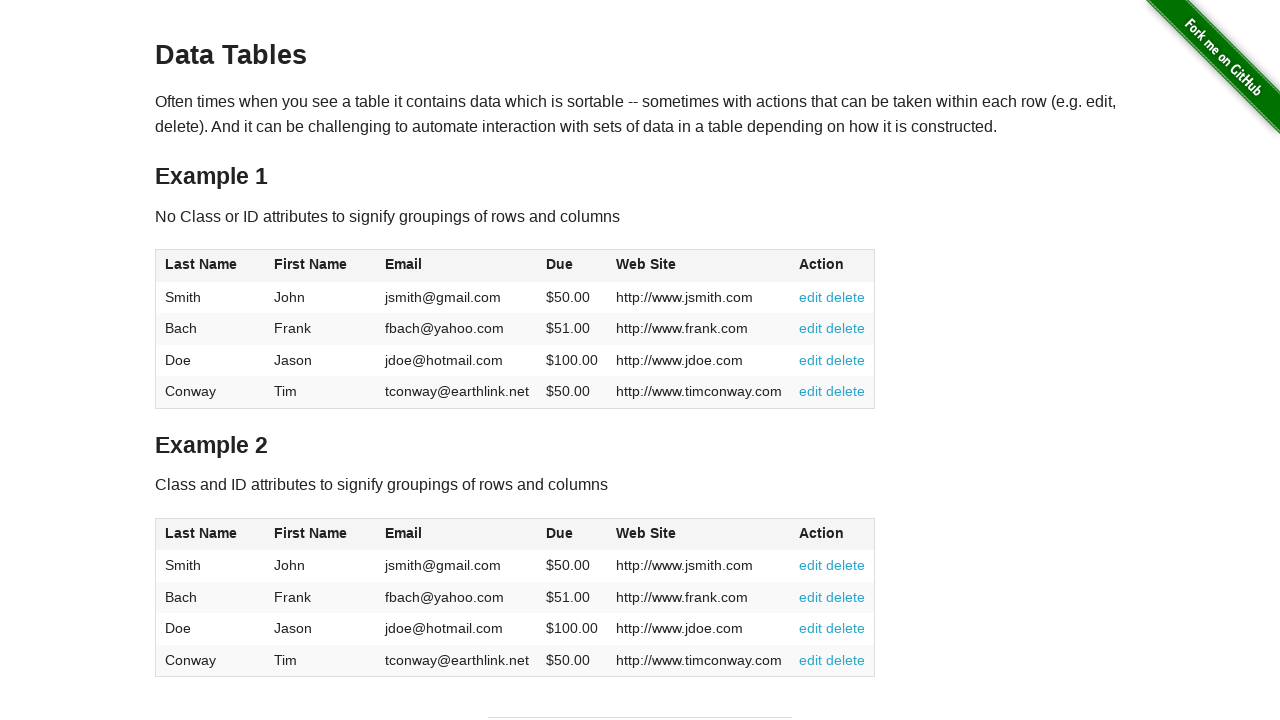

Clicked dues column header in table 2 (first click) at (560, 533) on #table2 thead .dues
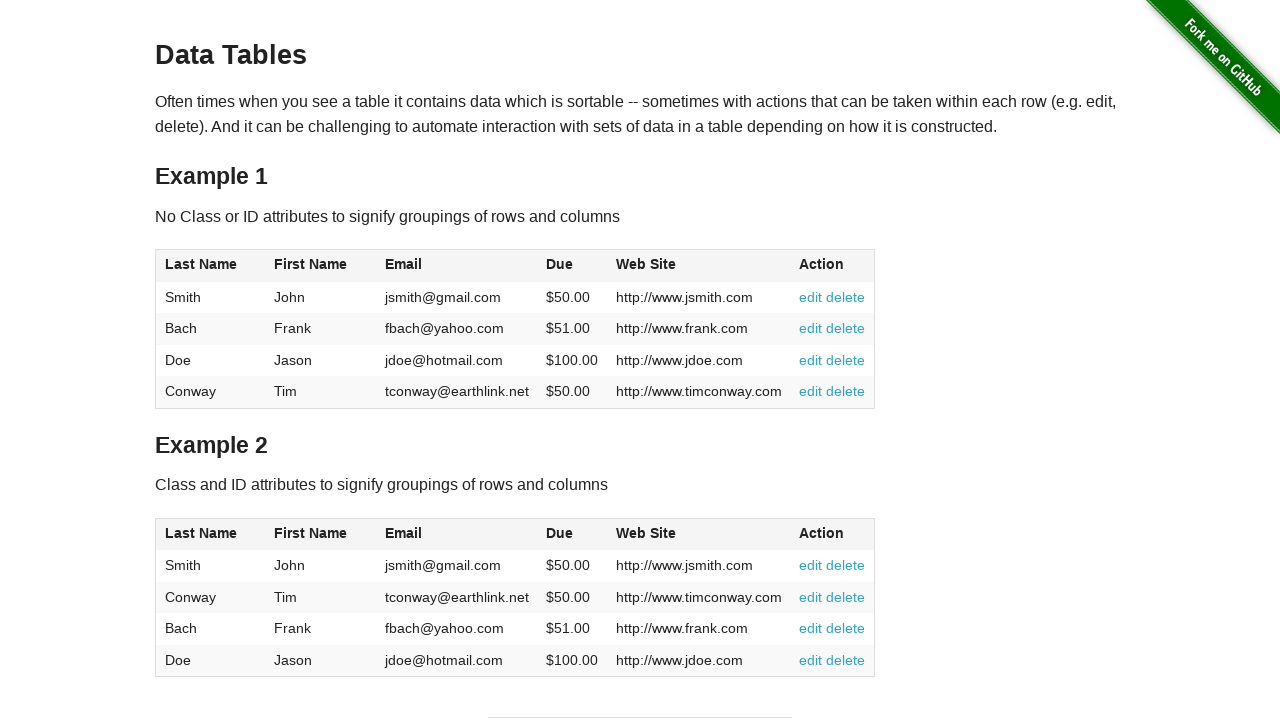

Clicked dues column header in table 2 (second click to sort descending) at (560, 533) on #table2 thead .dues
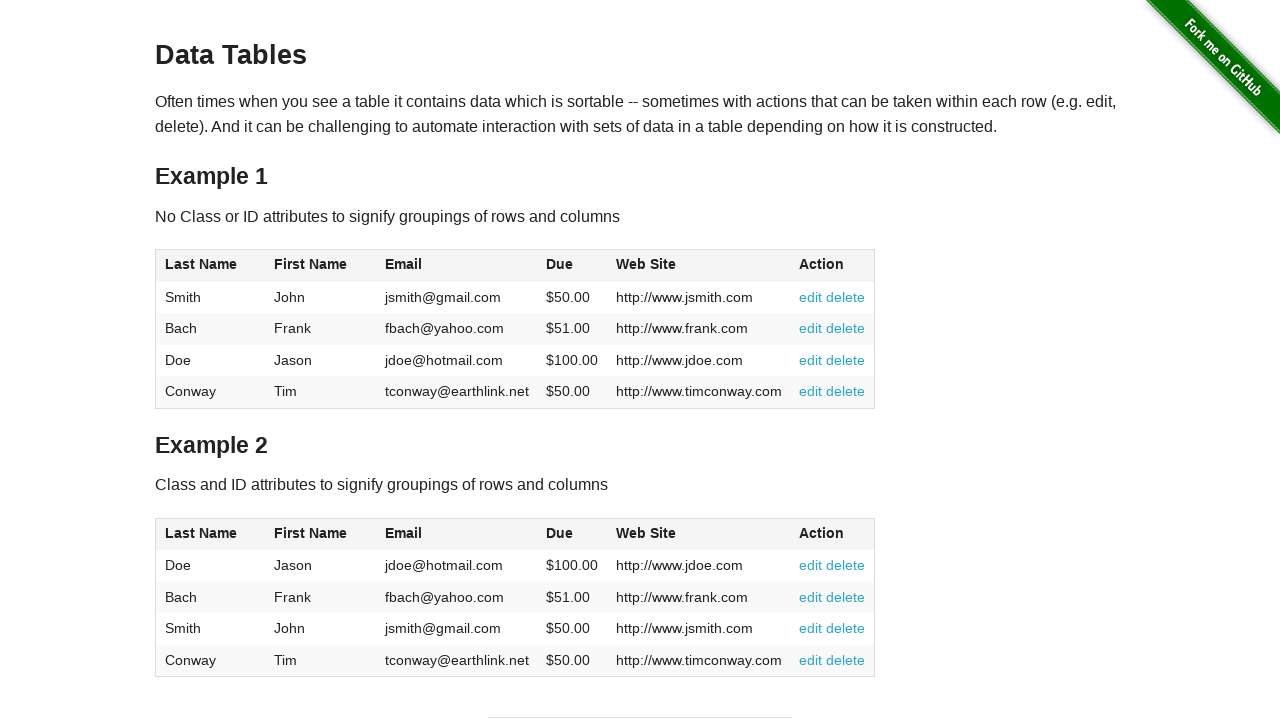

Table 2 dues data loaded after sorting
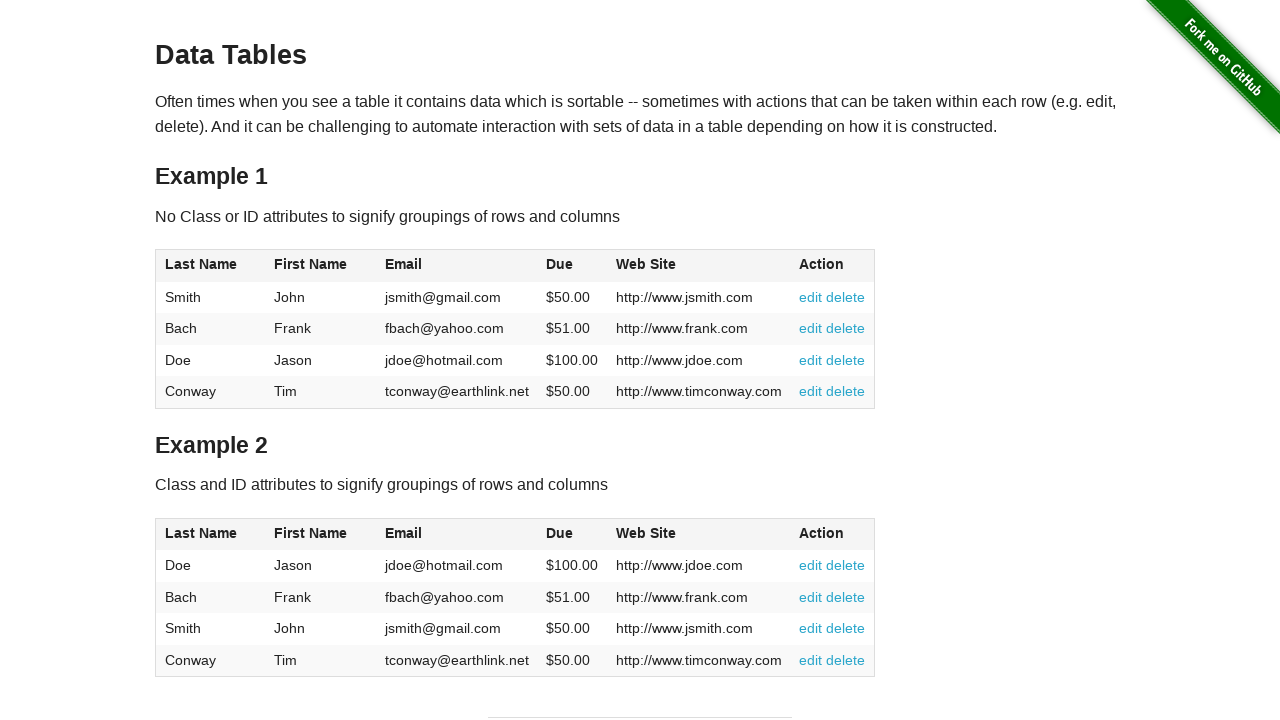

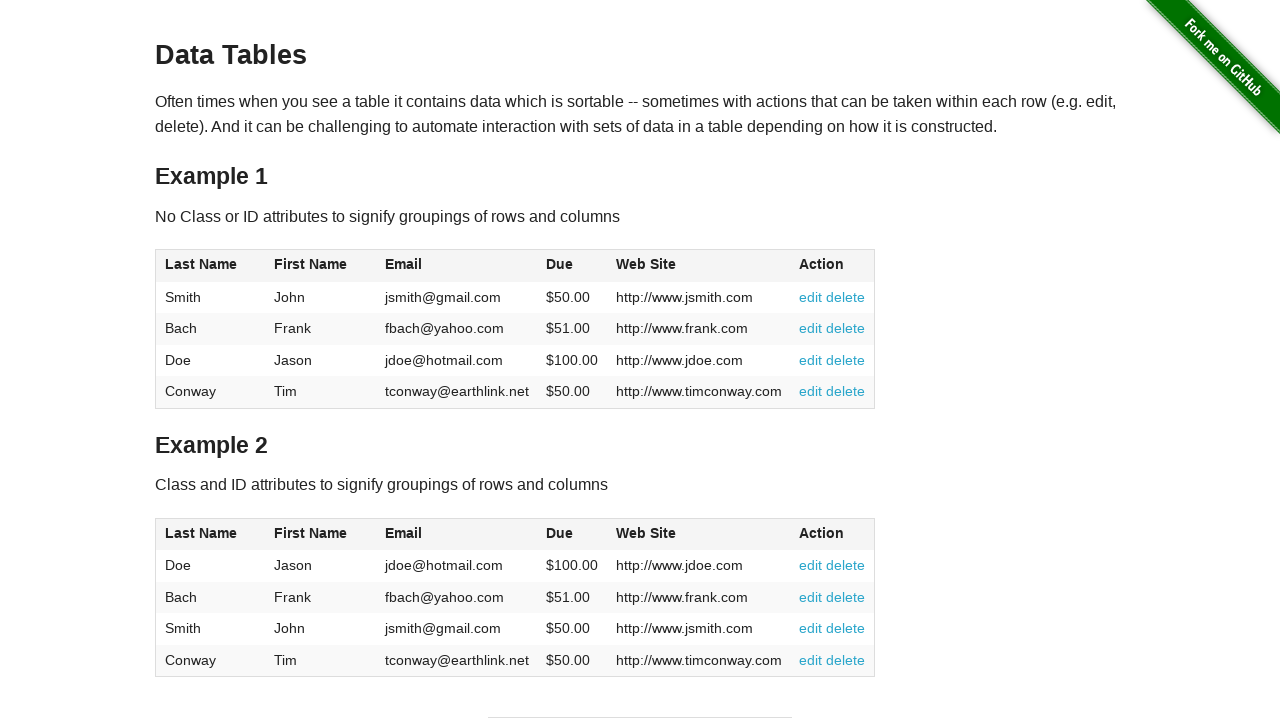